Tests the Widgets Accordian feature on DemoQA by navigating to the Widgets section, clicking on Accordian, and interacting with the accordion panels "What is Lorem Ipsum?" and "Where does it come from?"

Starting URL: https://demoqa.com/

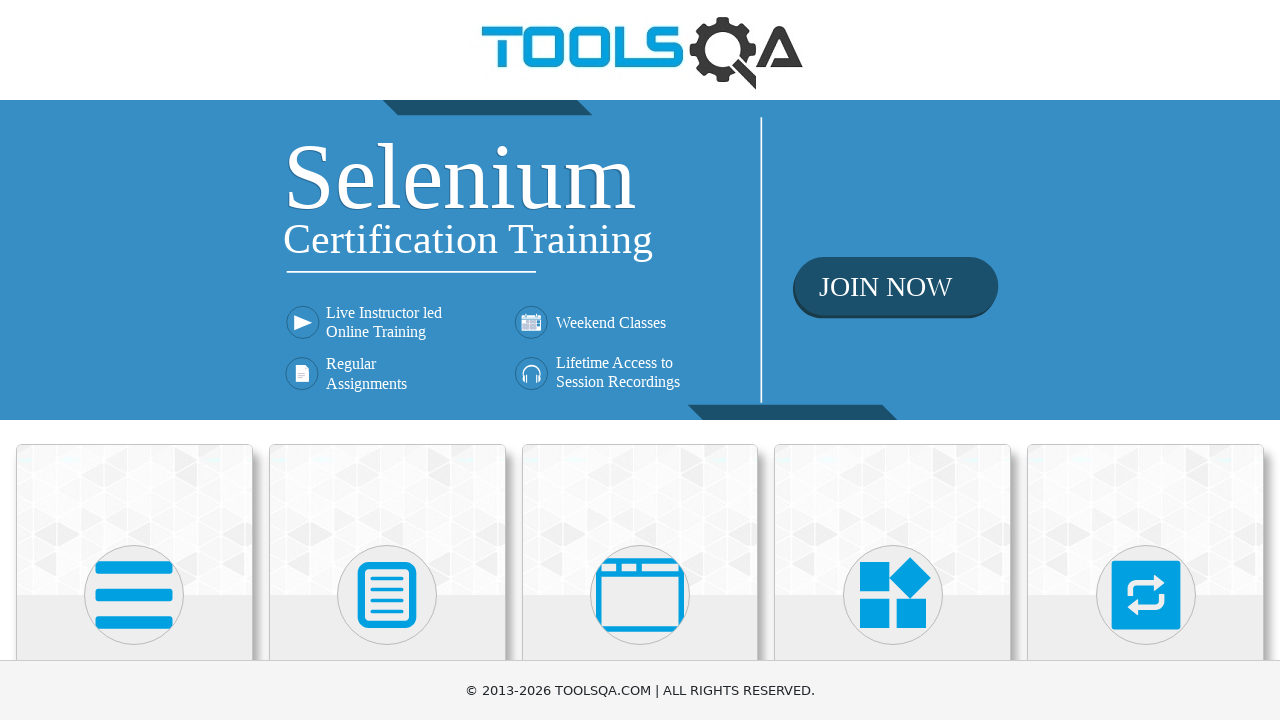

Verified we're on the DemoQA website
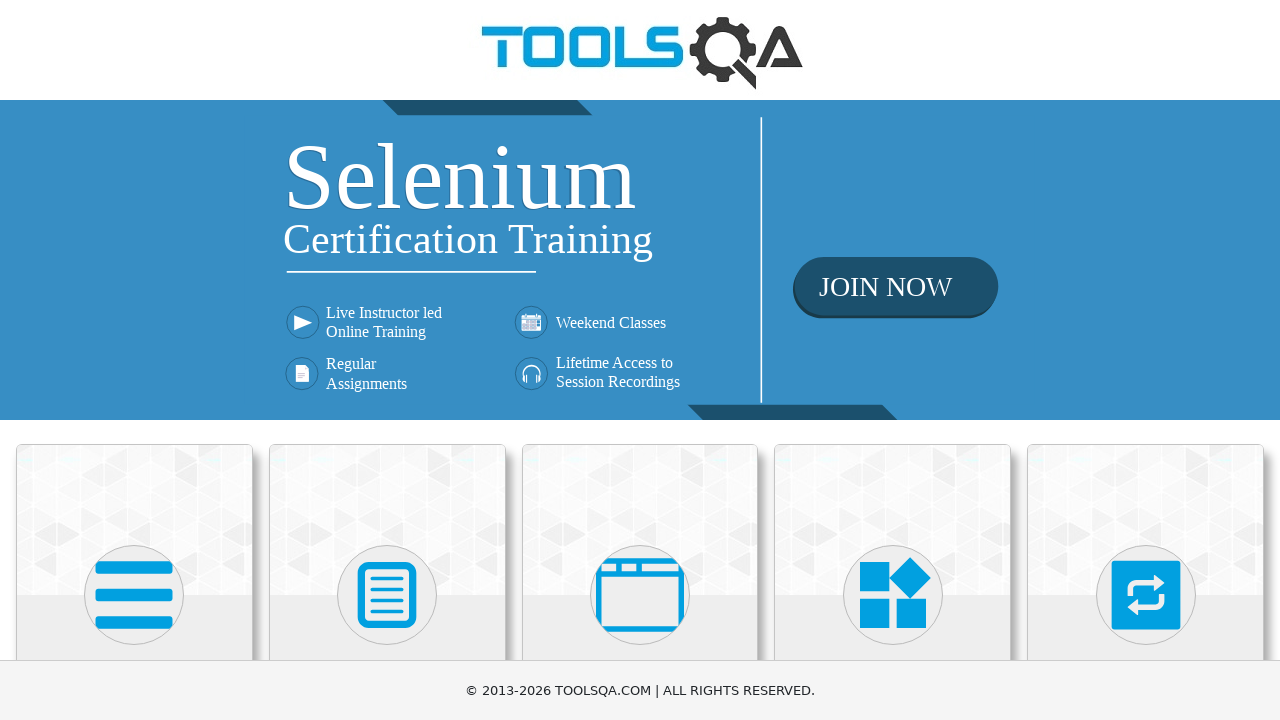

Clicked on Widgets card/link at (893, 360) on text=Widgets
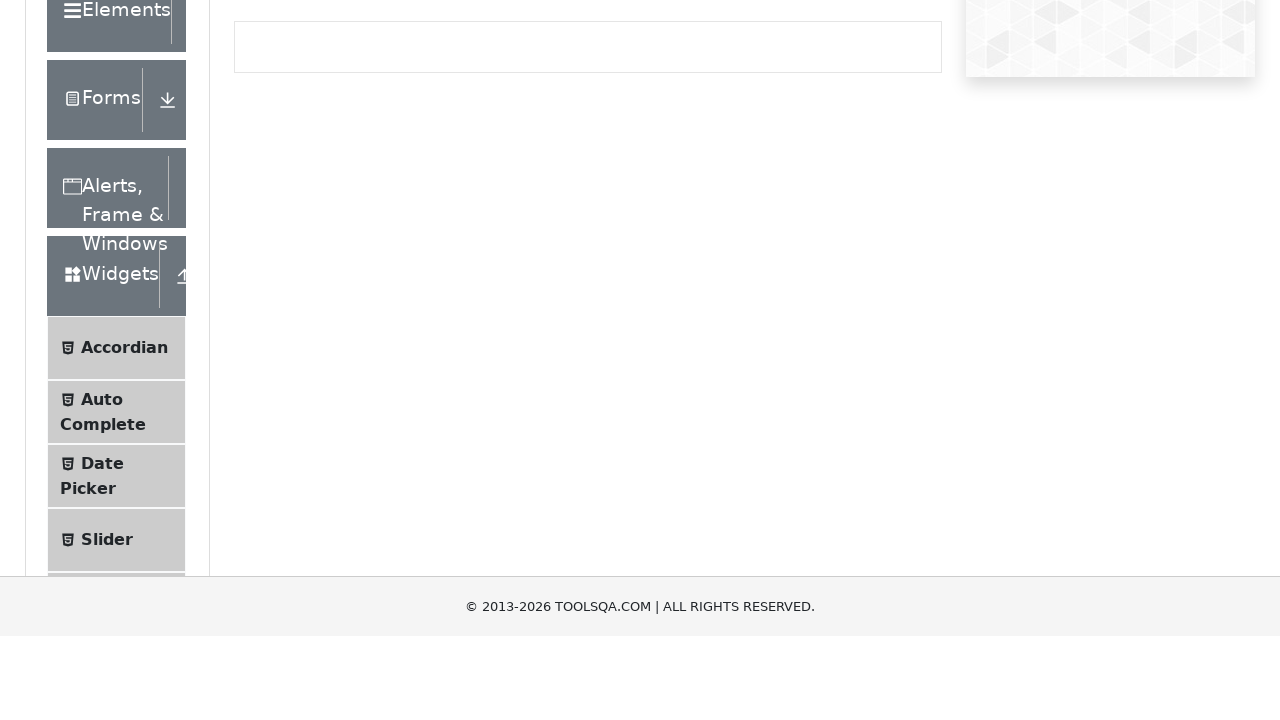

Accordian menu item became visible
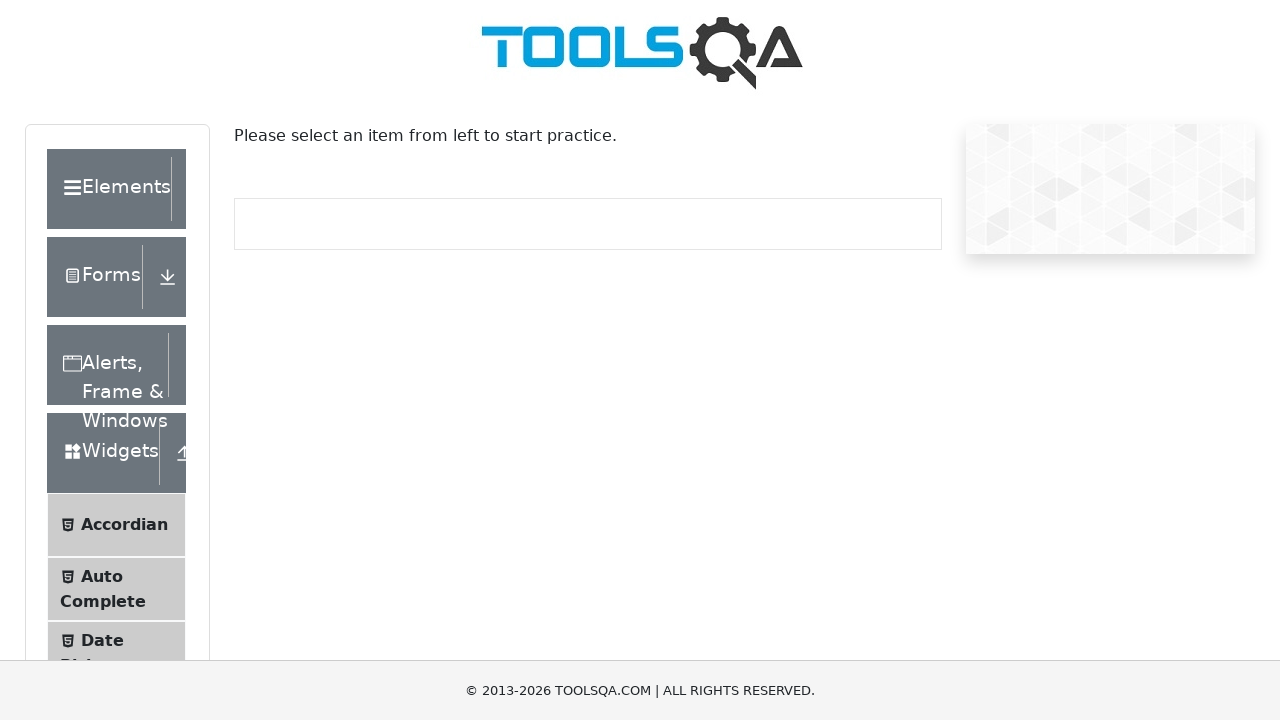

Clicked on Accordian menu item at (124, 525) on text=Accordian
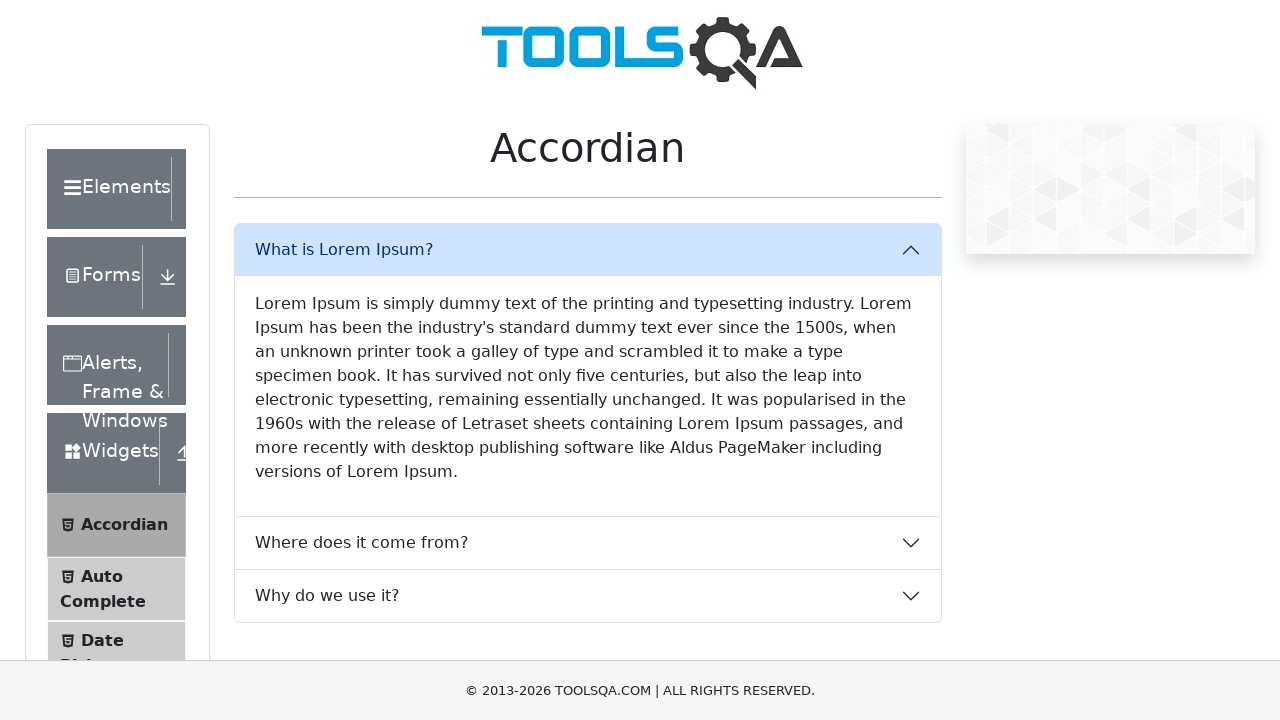

Verified 'What is Lorem Ipsum?' accordion section is visible
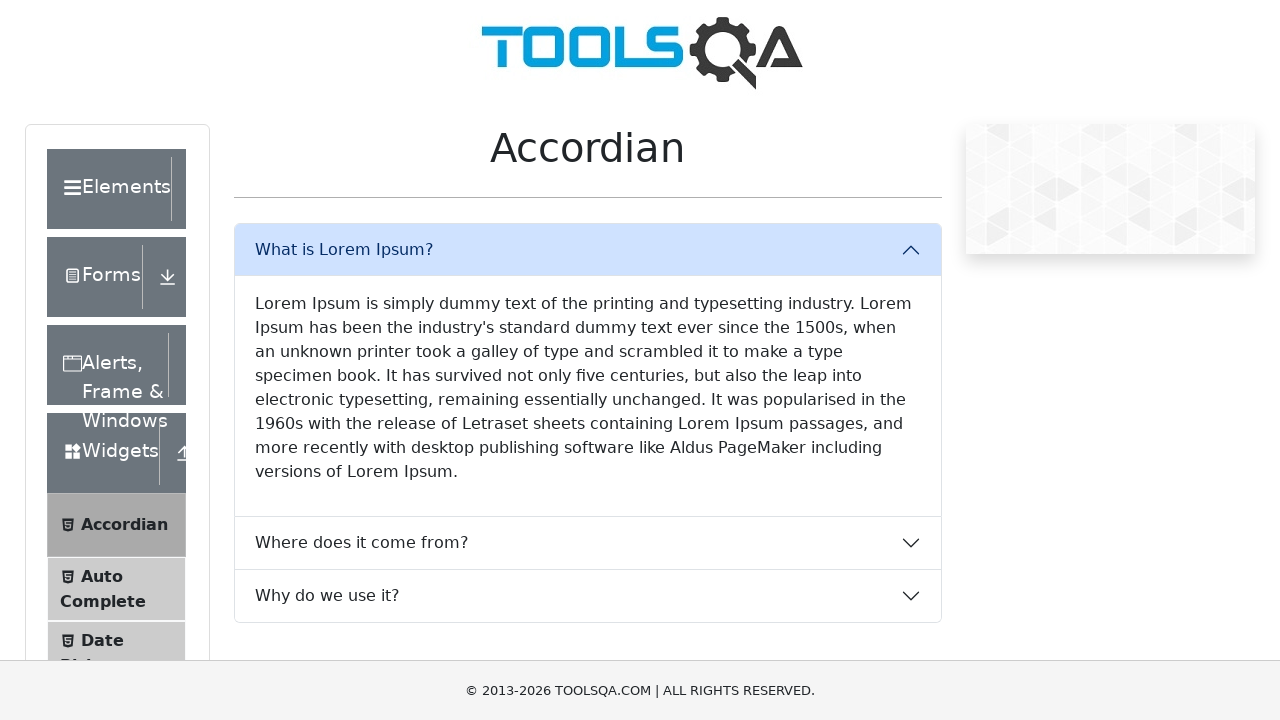

Clicked on 'What is Lorem Ipsum?' accordion panel at (588, 250) on text=What is Lorem Ipsum?
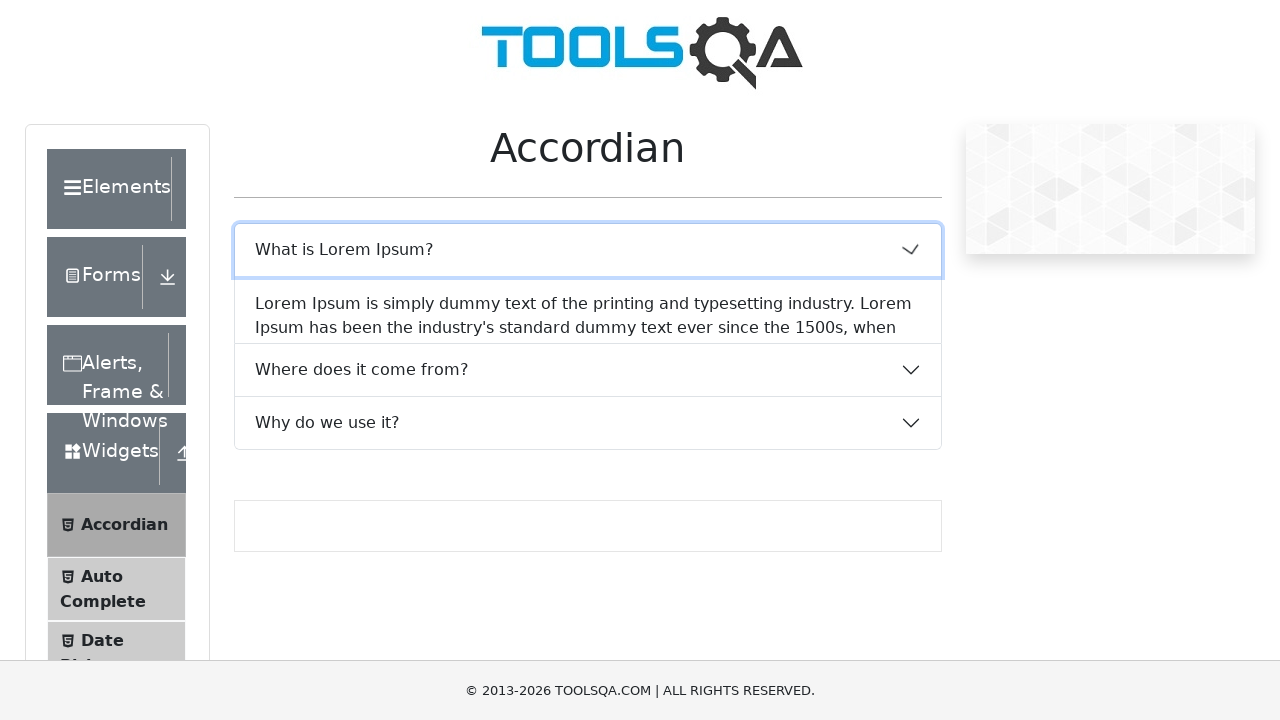

Clicked on 'What is Lorem Ipsum?' accordion panel again to toggle at (588, 250) on text=What is Lorem Ipsum?
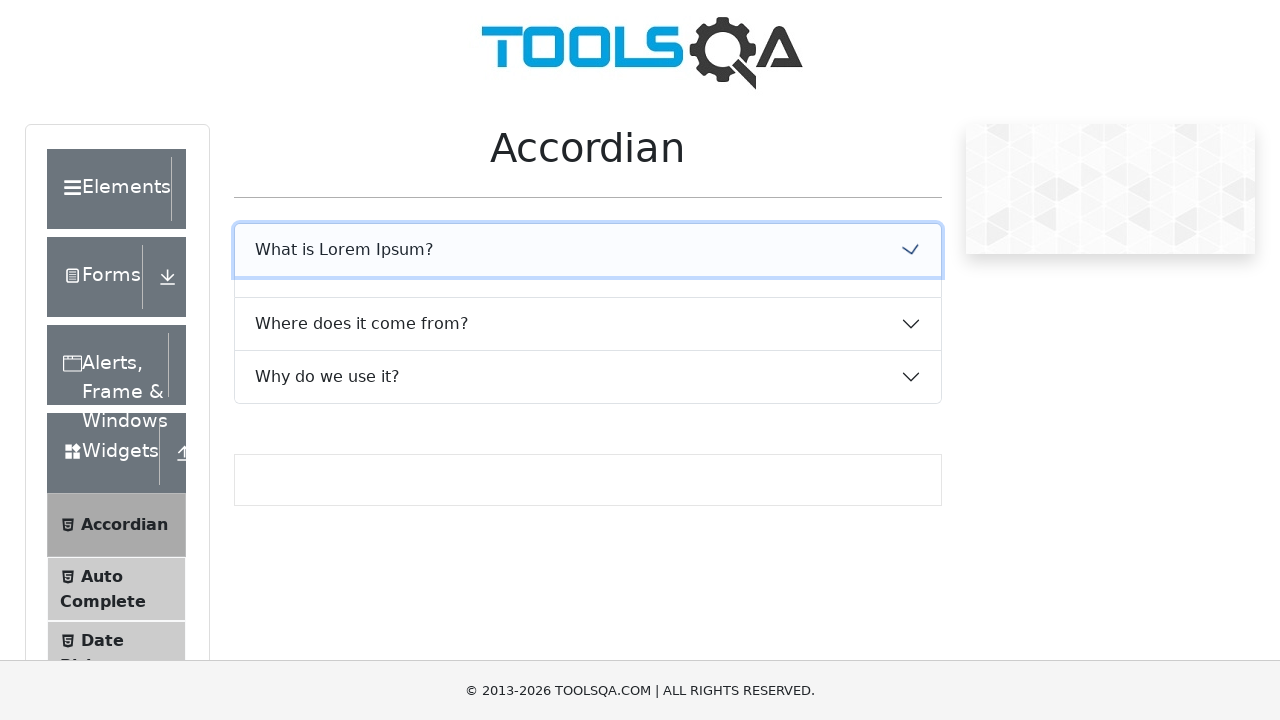

Verified 'Where does it come from?' accordion section is visible
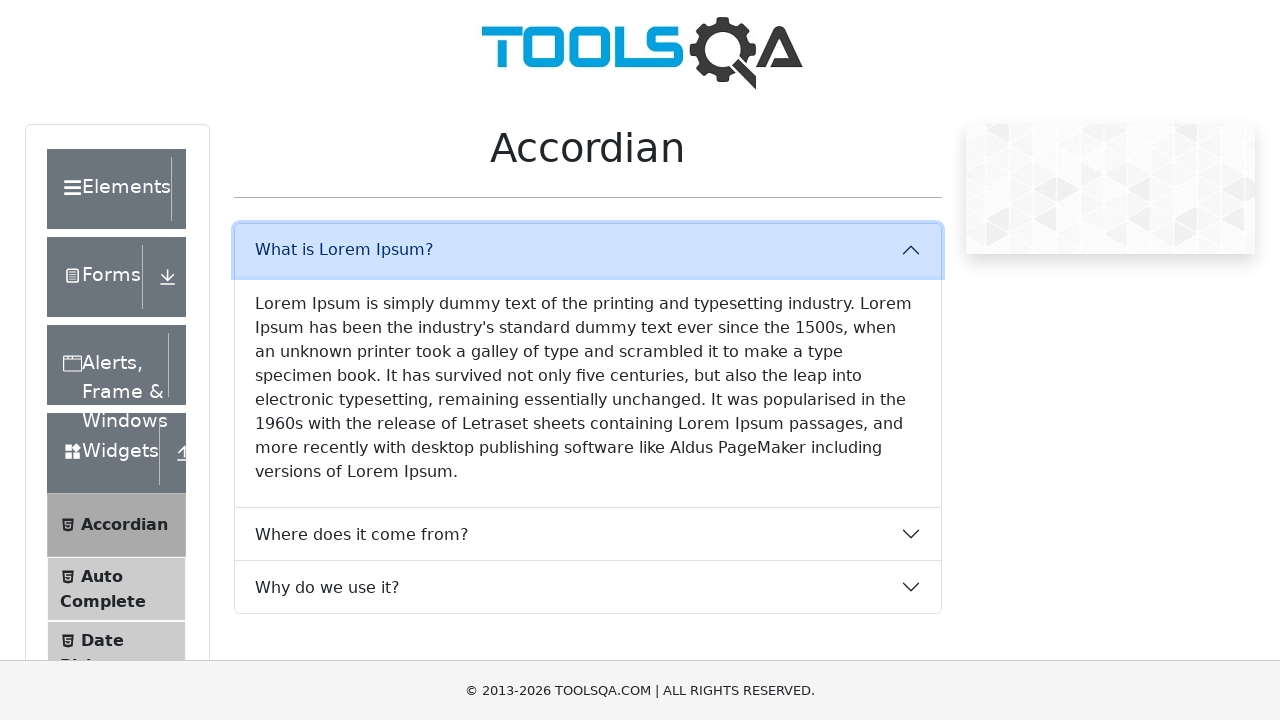

Clicked on 'Where does it come from?' accordion panel to expand it at (588, 543) on text=Where does it come from?
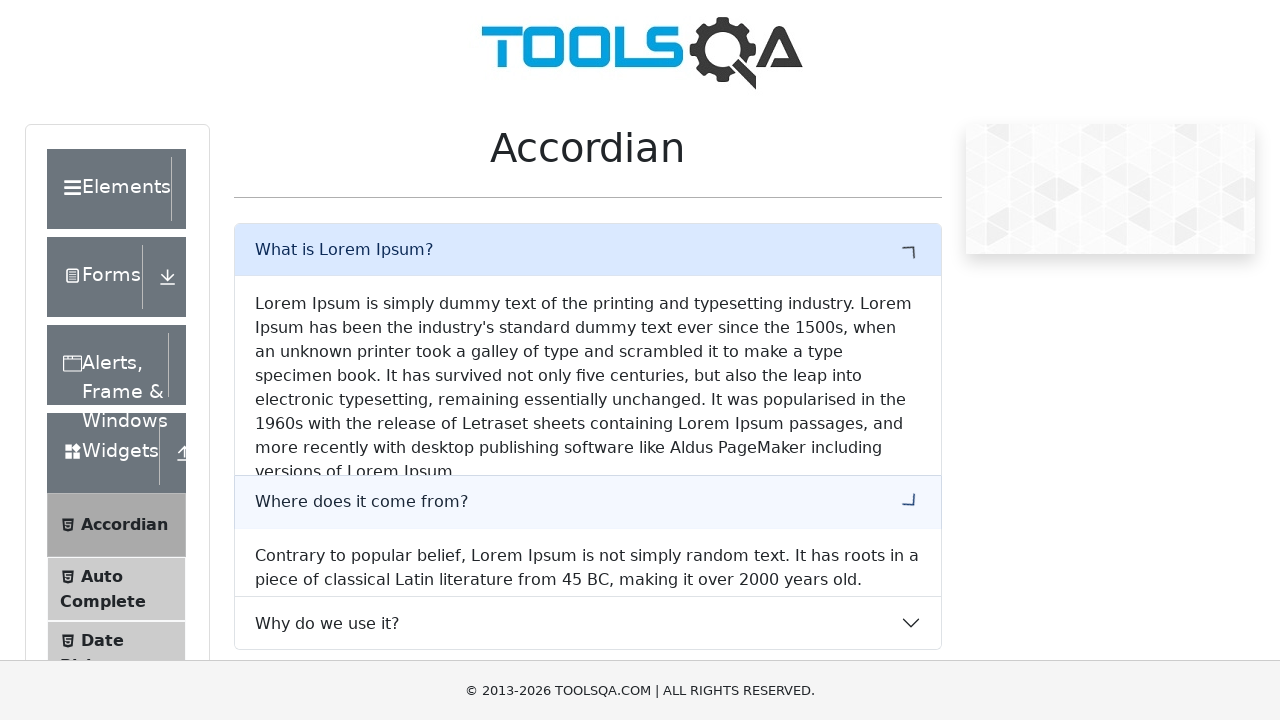

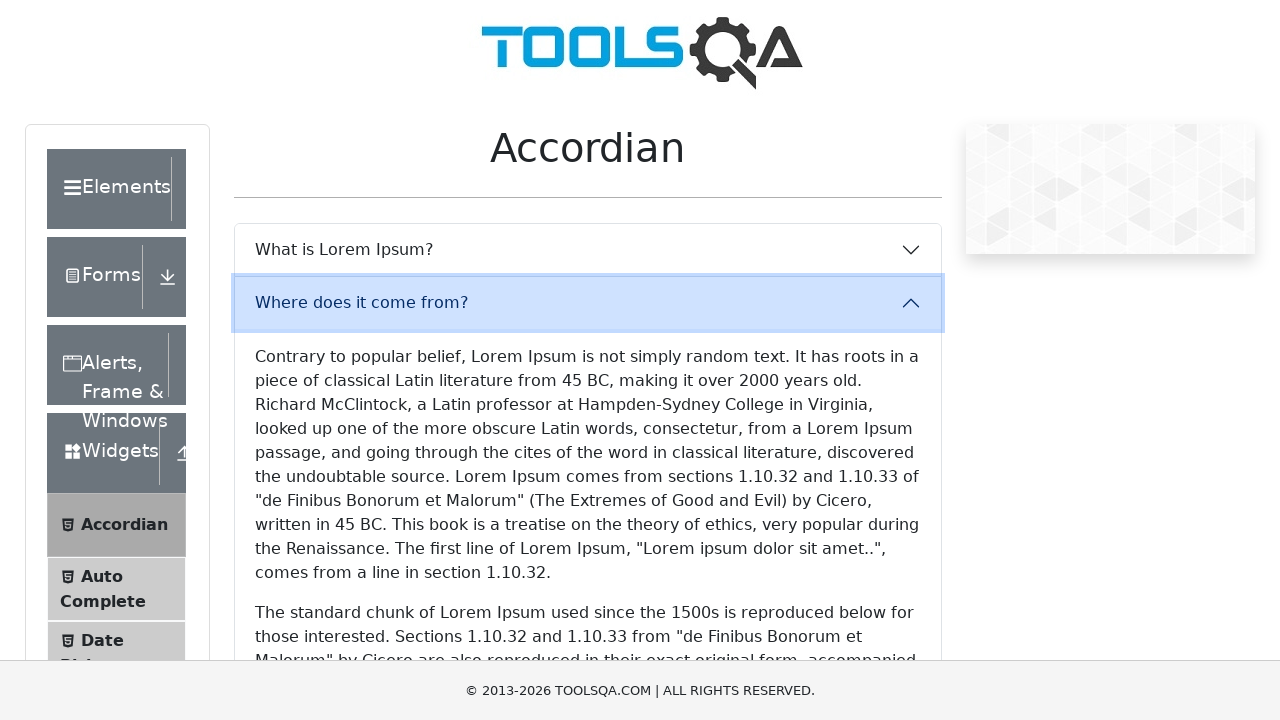